Calculates the sum of two numbers displayed on the page and selects the corresponding value from a dropdown menu

Starting URL: https://suninjuly.github.io/selects1.html

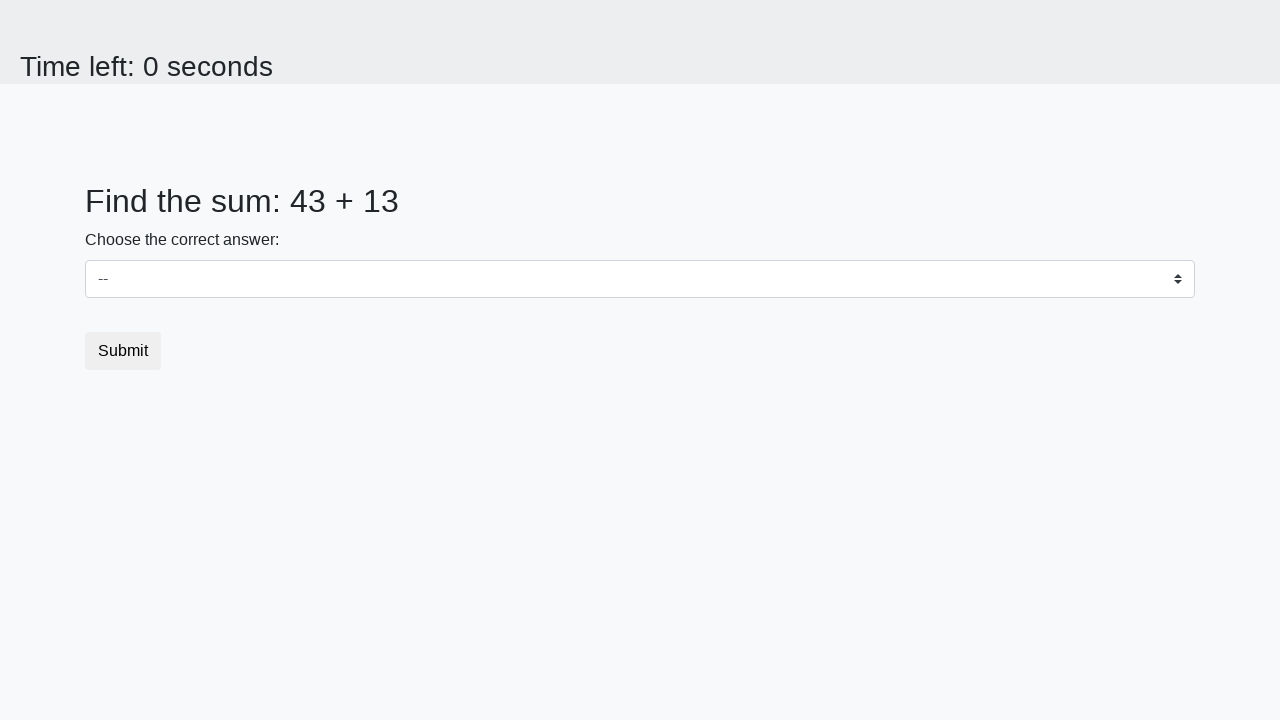

Retrieved first number from #num1 element
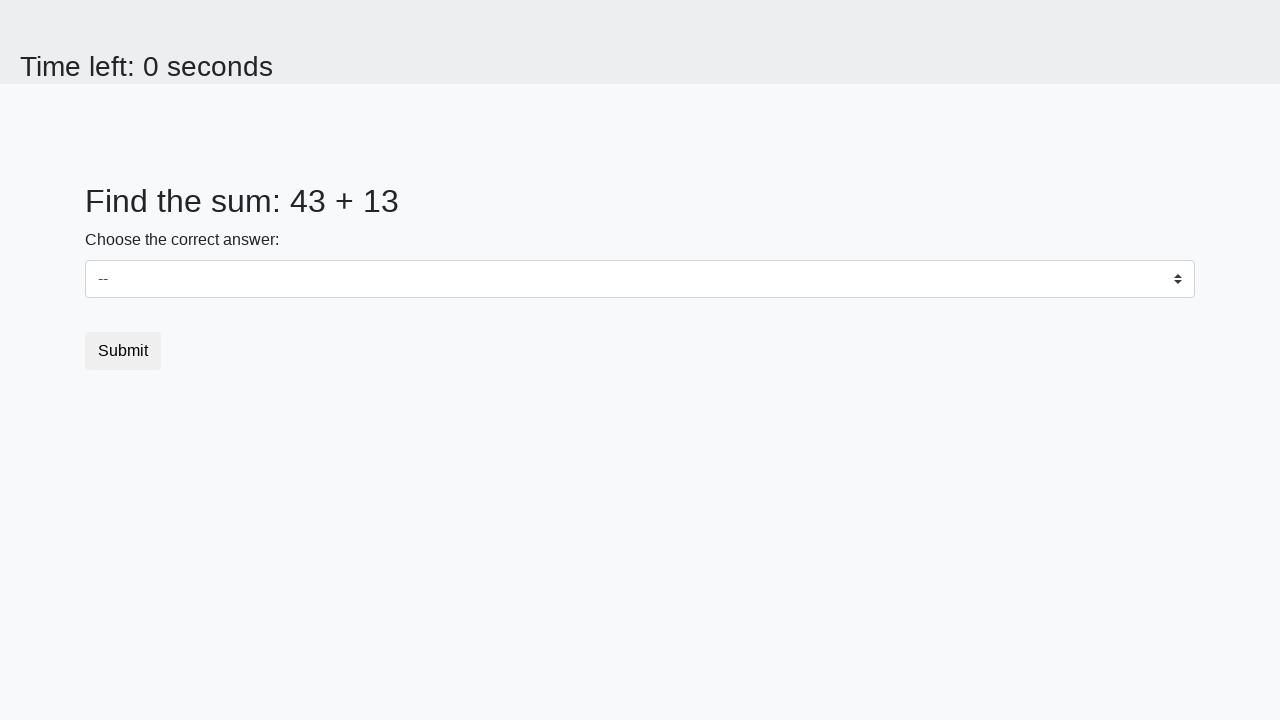

Retrieved second number from #num2 element
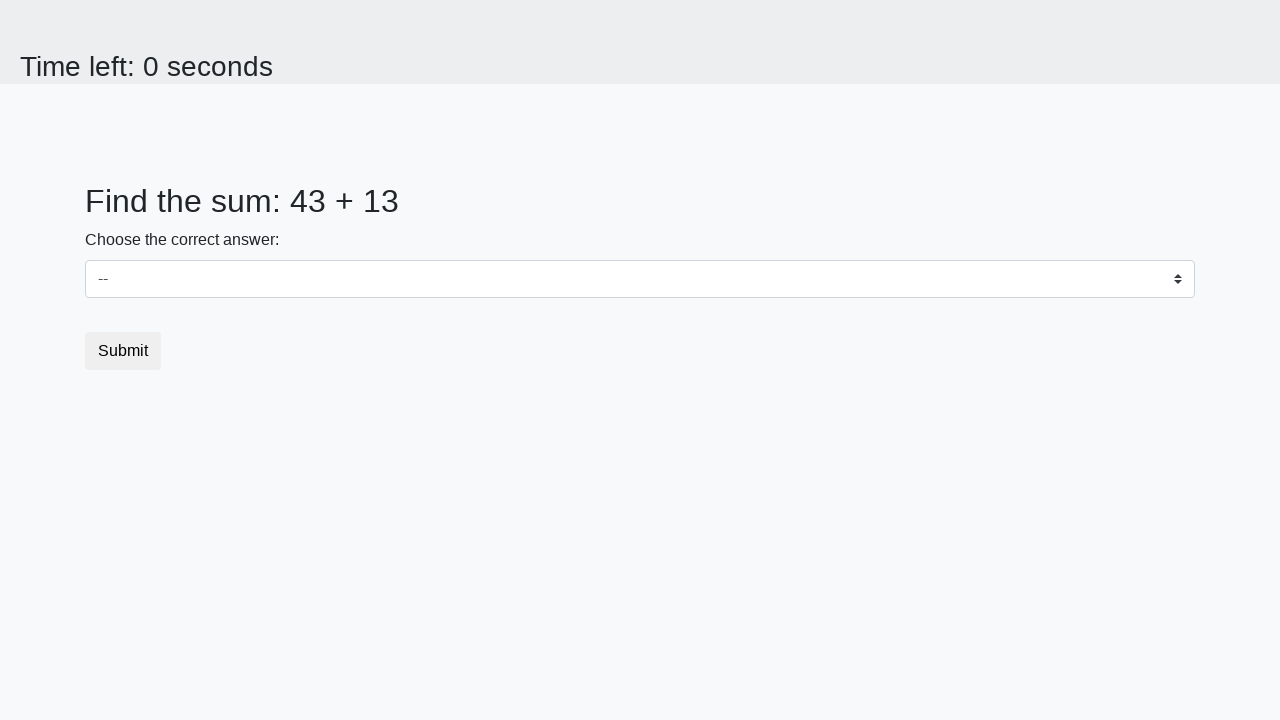

Calculated sum: 43 + 13 = 56
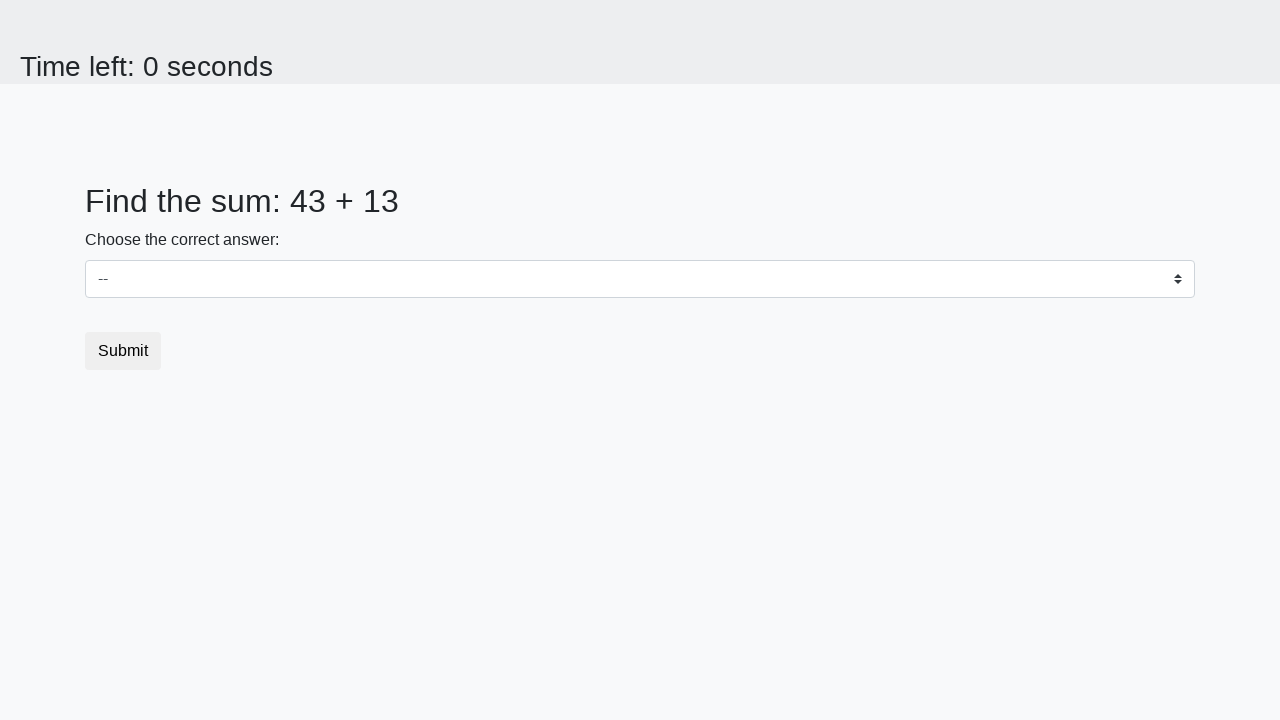

Selected value 56 from dropdown menu on #dropdown
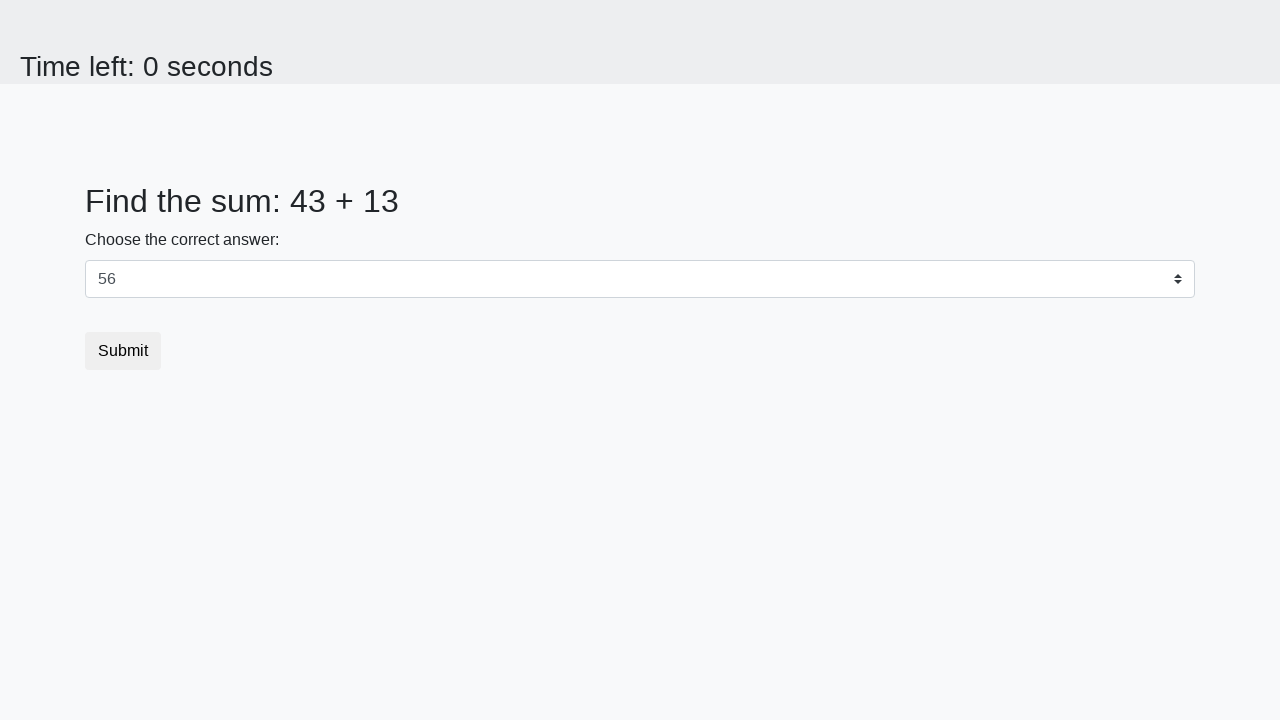

Clicked submit button at (123, 351) on button.btn
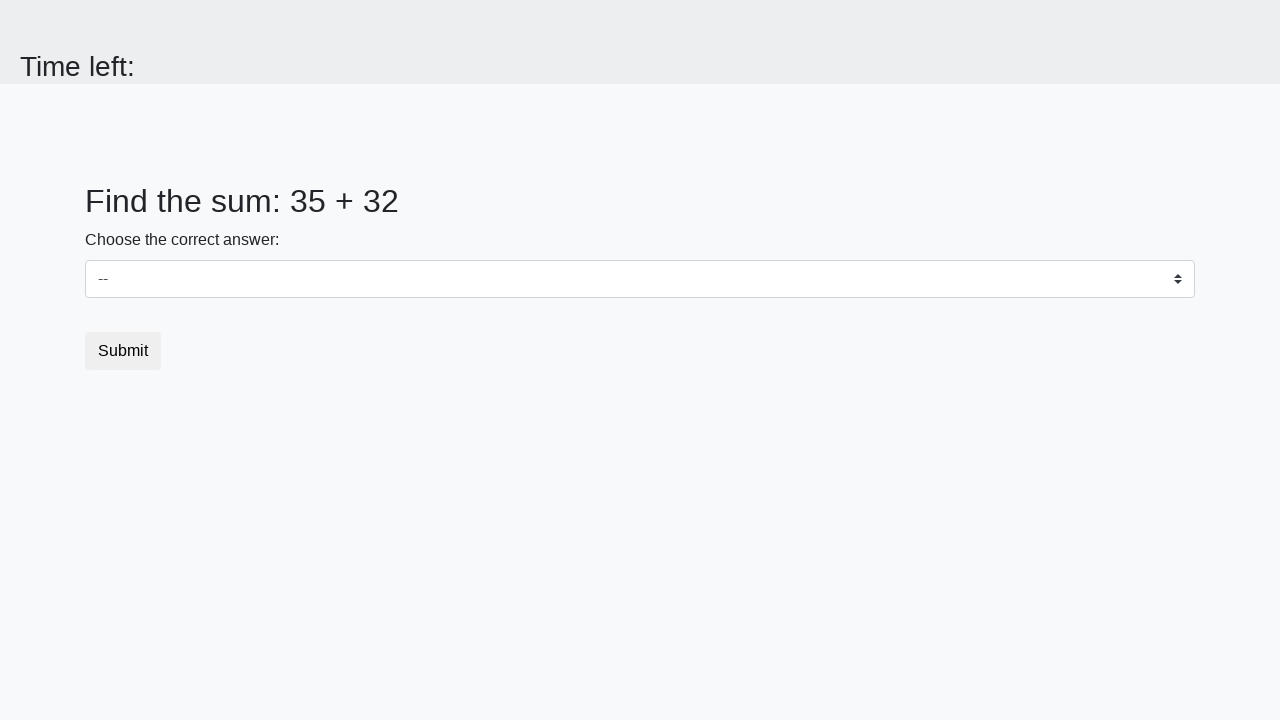

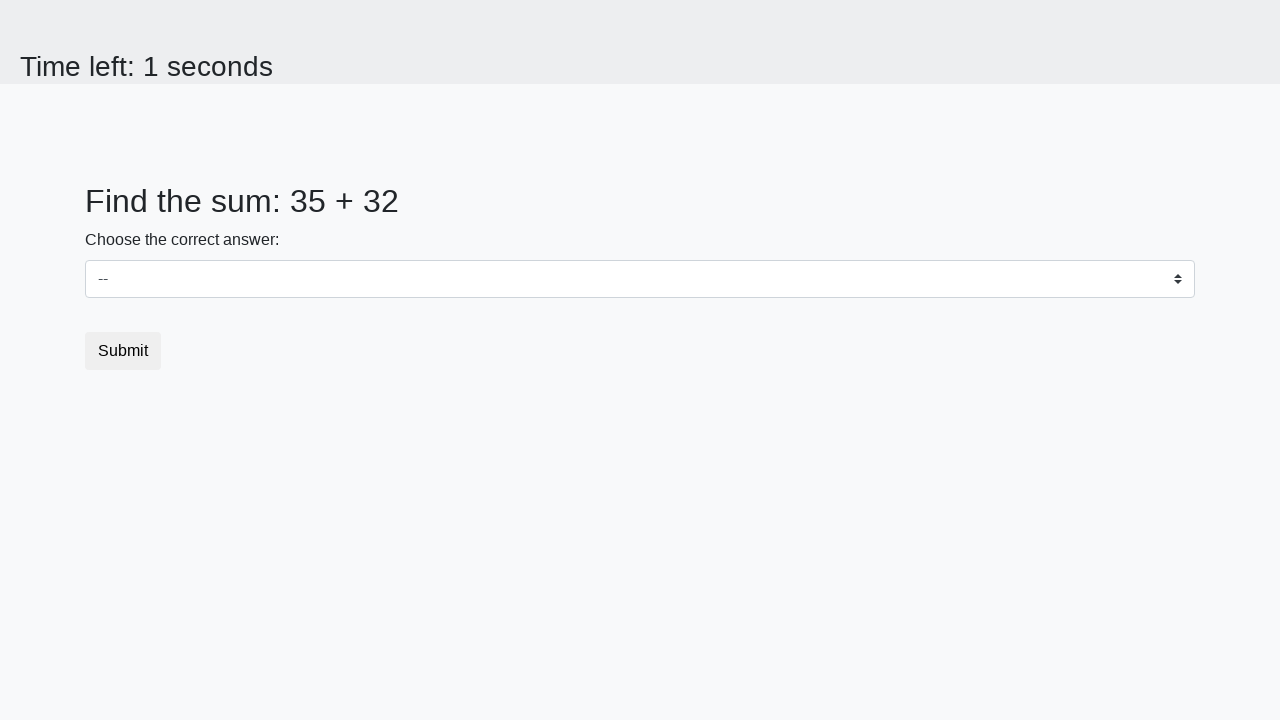